Tests that an error message appears when trying to save an empty name field

Starting URL: https://devmountain-qa.github.io/employee-manager/1.2_Version/index.html

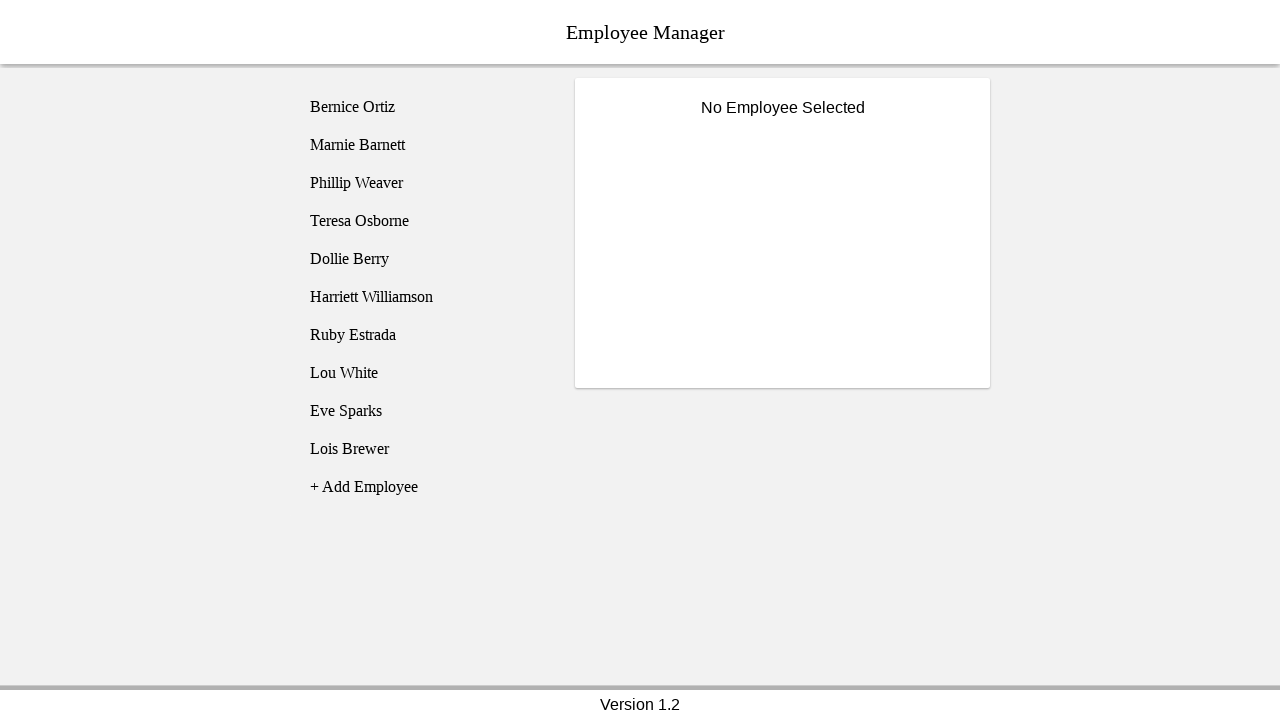

Clicked on Bernice Ortiz employee at (425, 107) on [name='employee1']
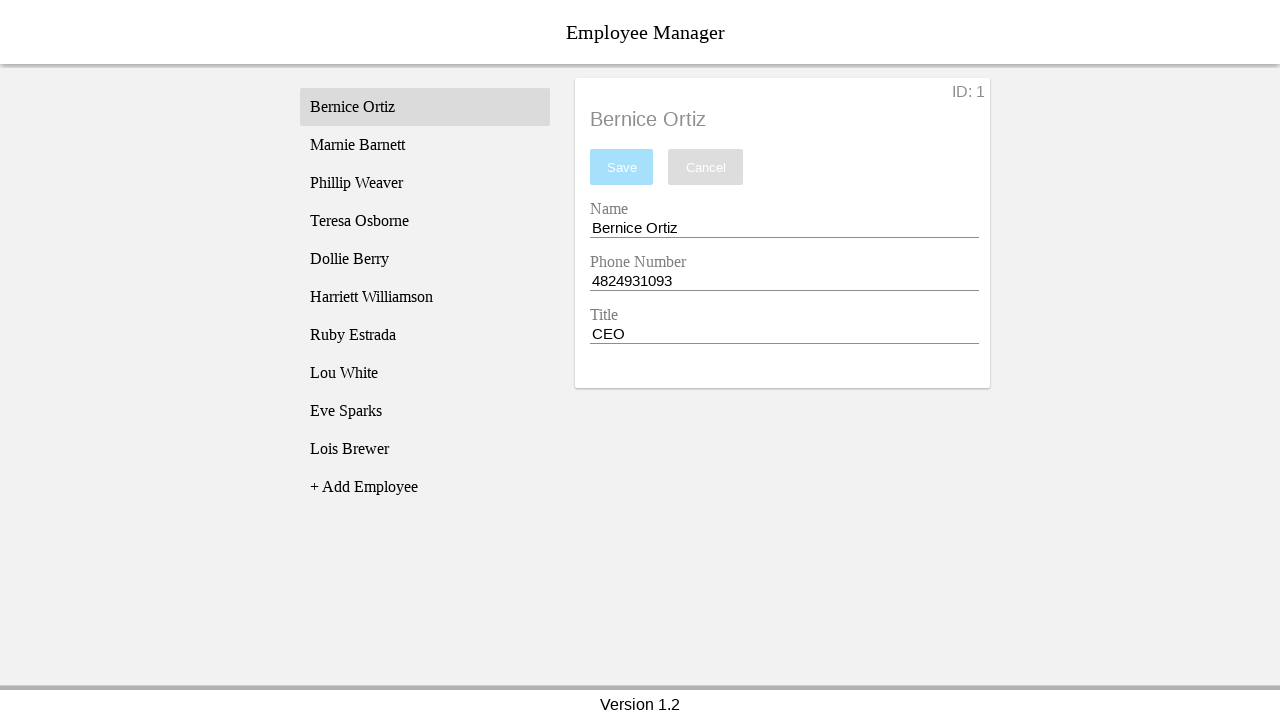

Name input field is visible
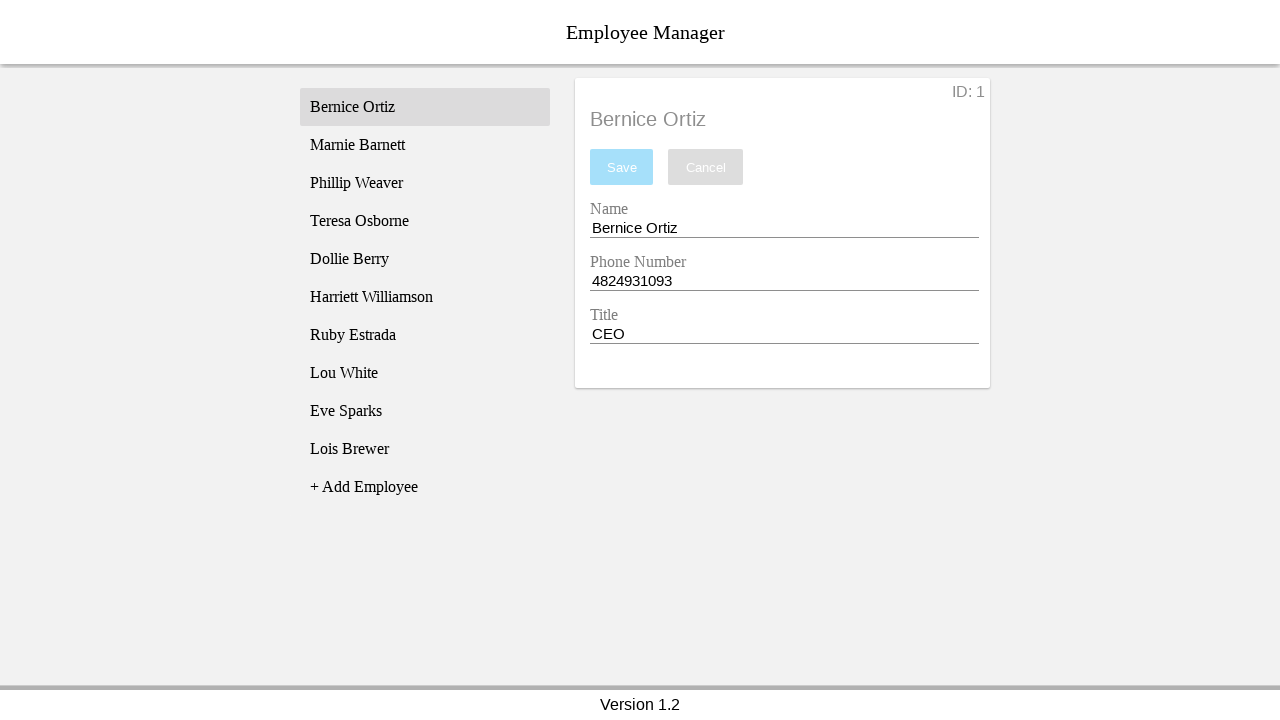

Cleared the name input field on [name='nameEntry']
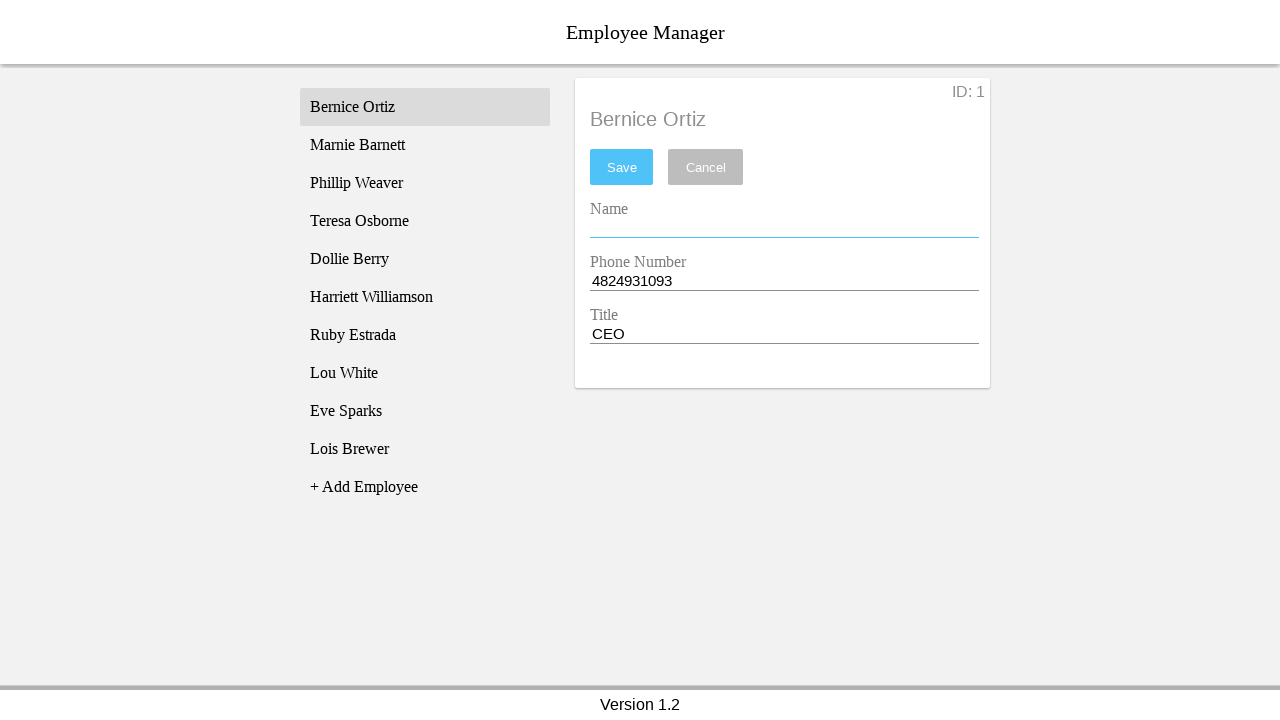

Pressed Space key in name field on [name='nameEntry']
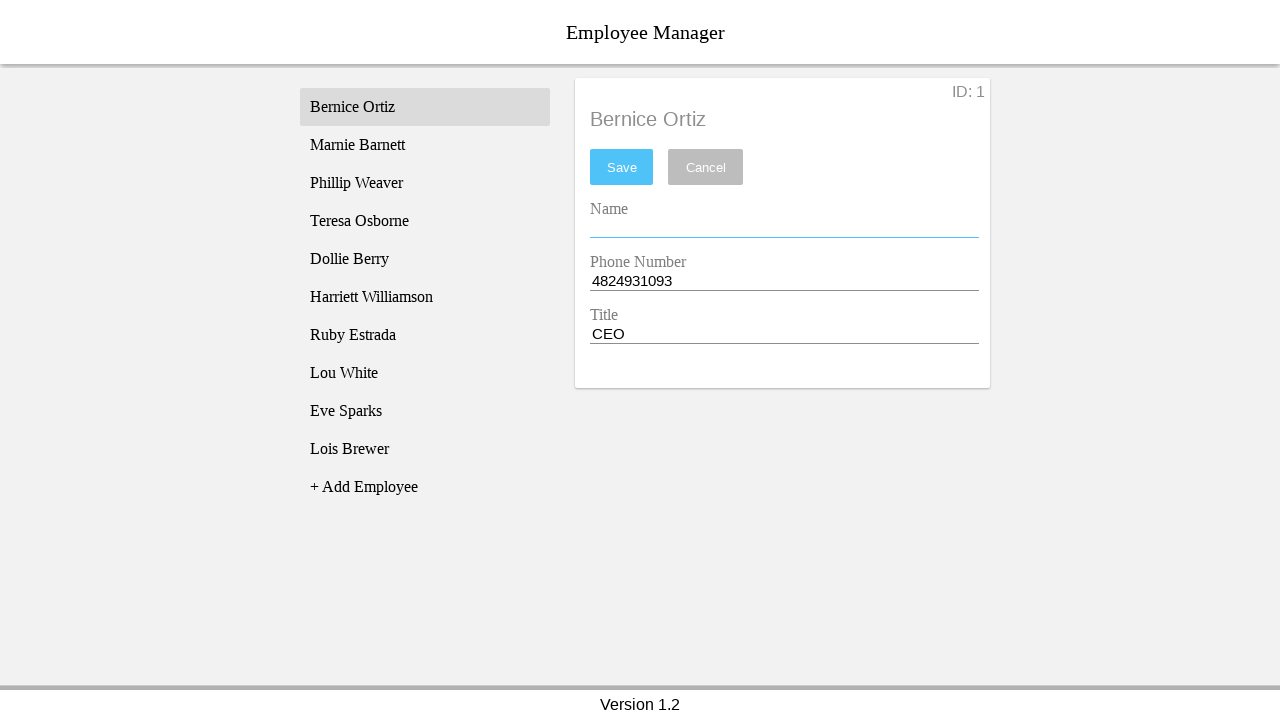

Pressed Backspace key to ensure name field is empty on [name='nameEntry']
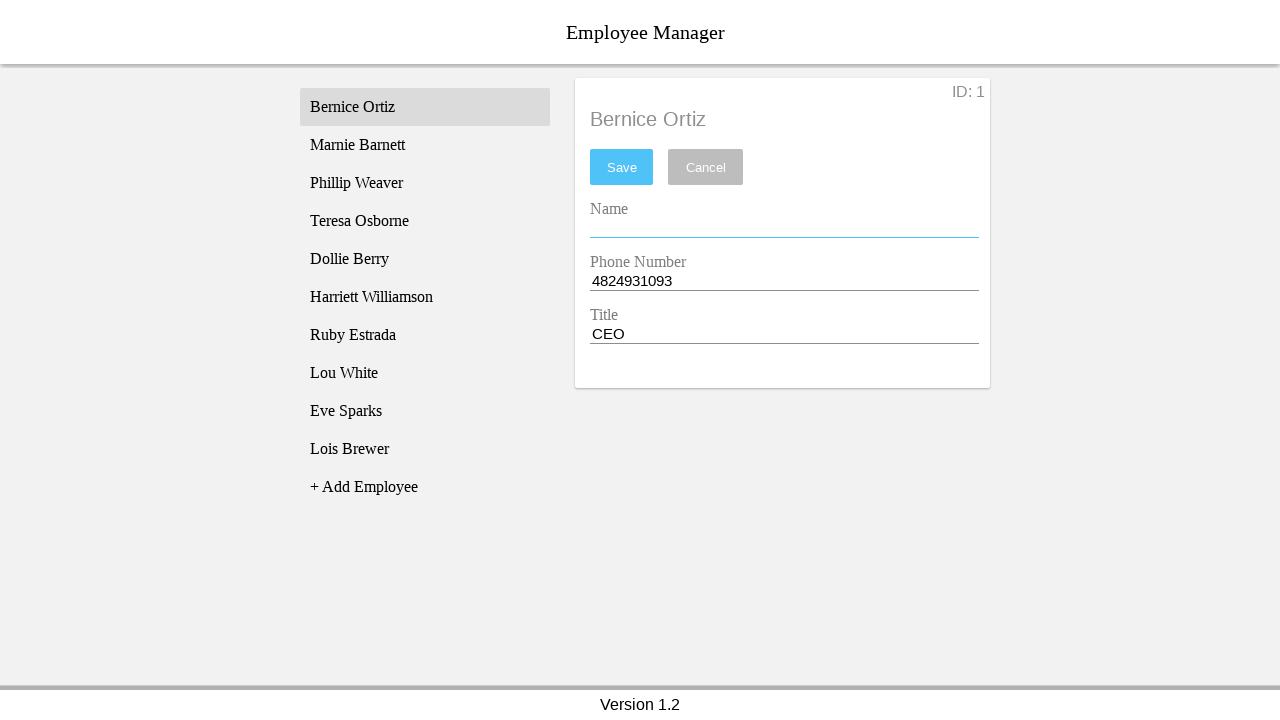

Clicked save button with empty name field at (622, 167) on #saveBtn
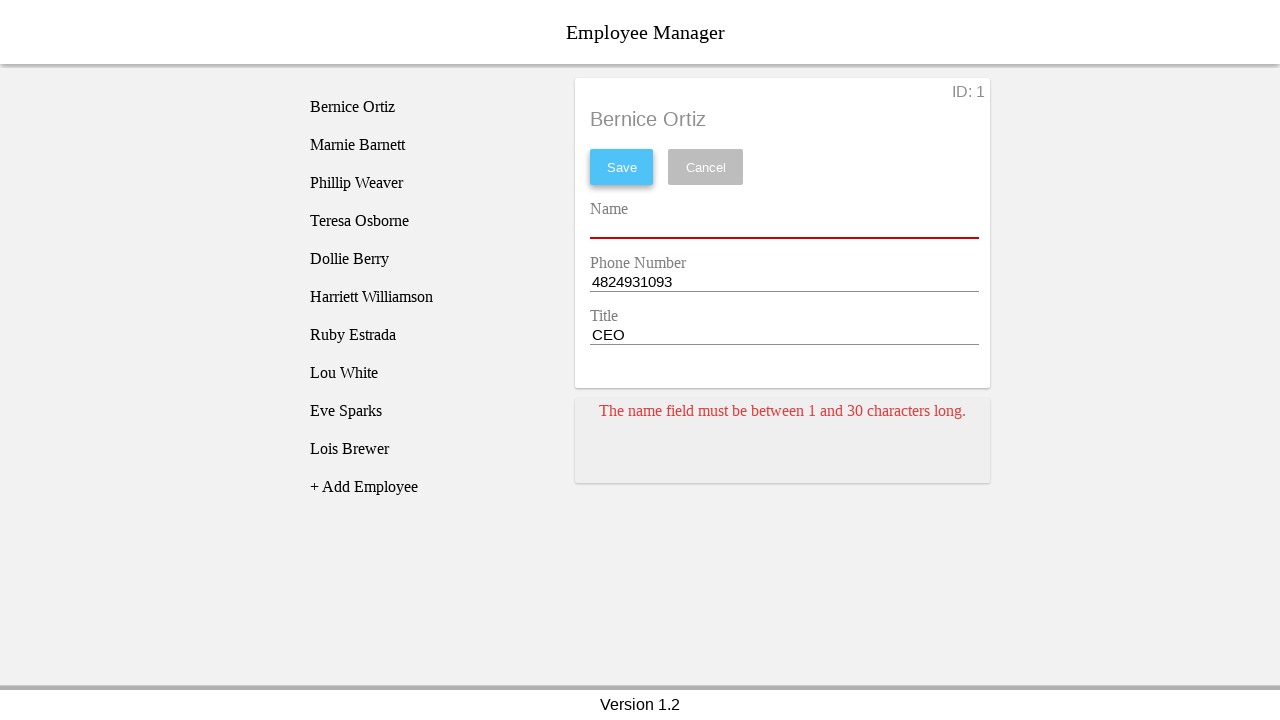

Error card appeared confirming validation error for empty name
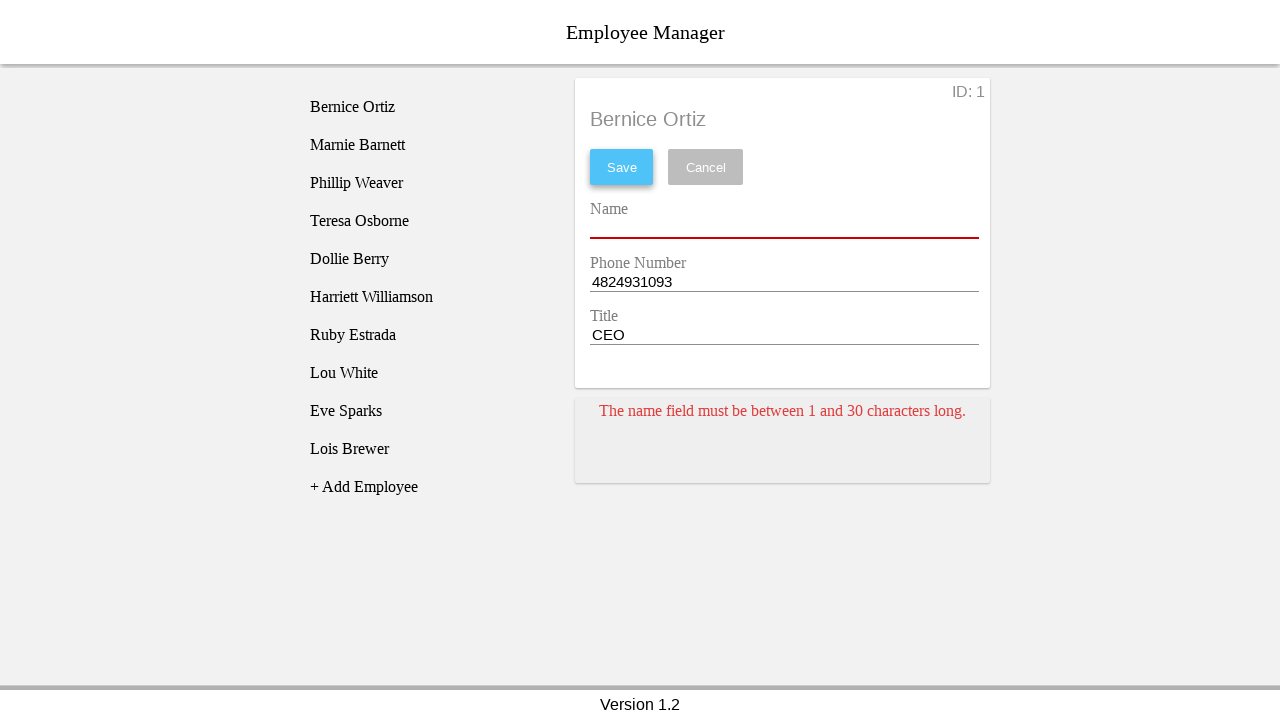

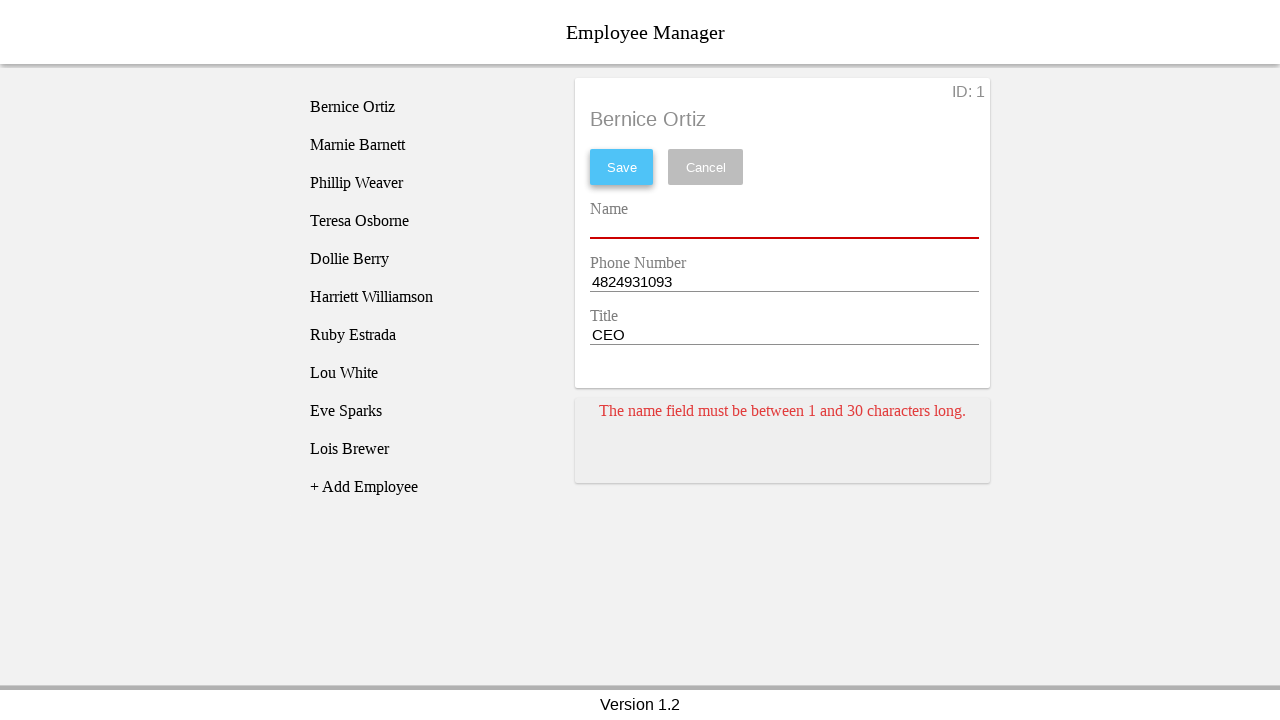